Tests navigation to Browse Languages section and M submenu, verifying that the last language listed is MySQL

Starting URL: http://www.99-bottles-of-beer.net/

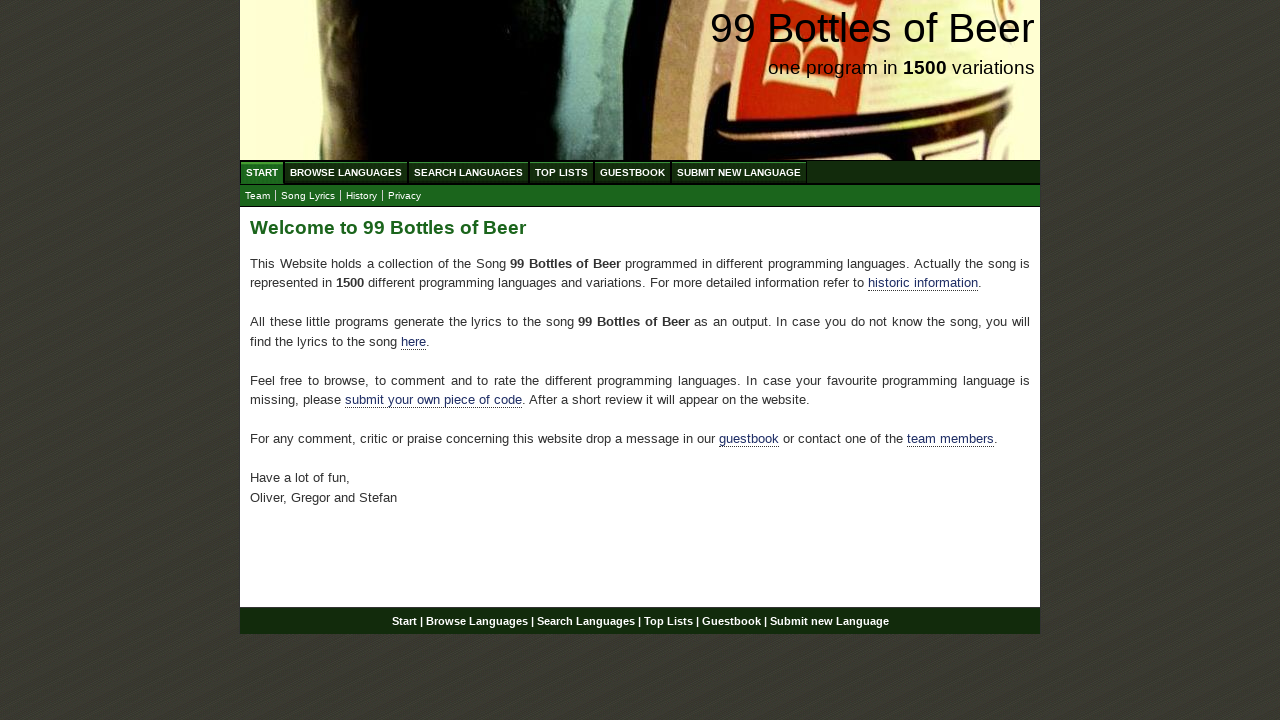

Clicked on Browse Languages menu item at (346, 172) on xpath=//ul[@id='menu']/li/a[@href='/abc.html']
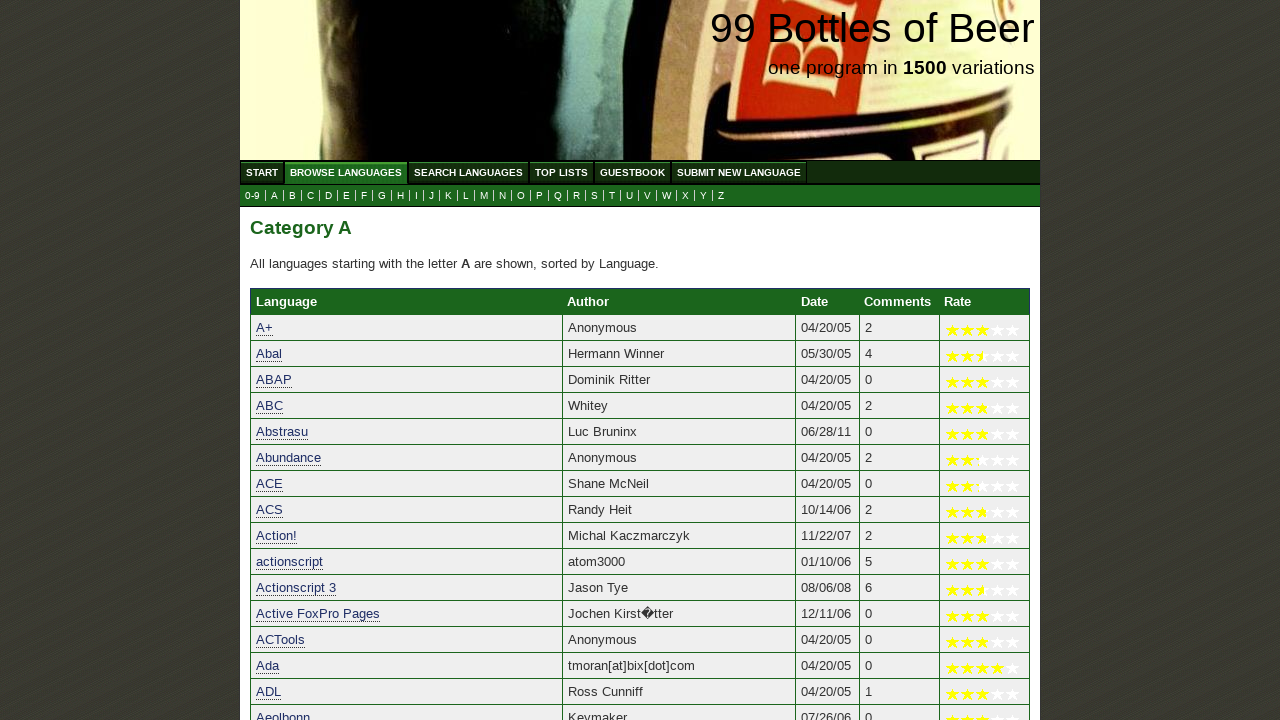

Clicked on M submenu item at (484, 196) on xpath=//ul[@id='submenu']/li/a[@href='m.html']
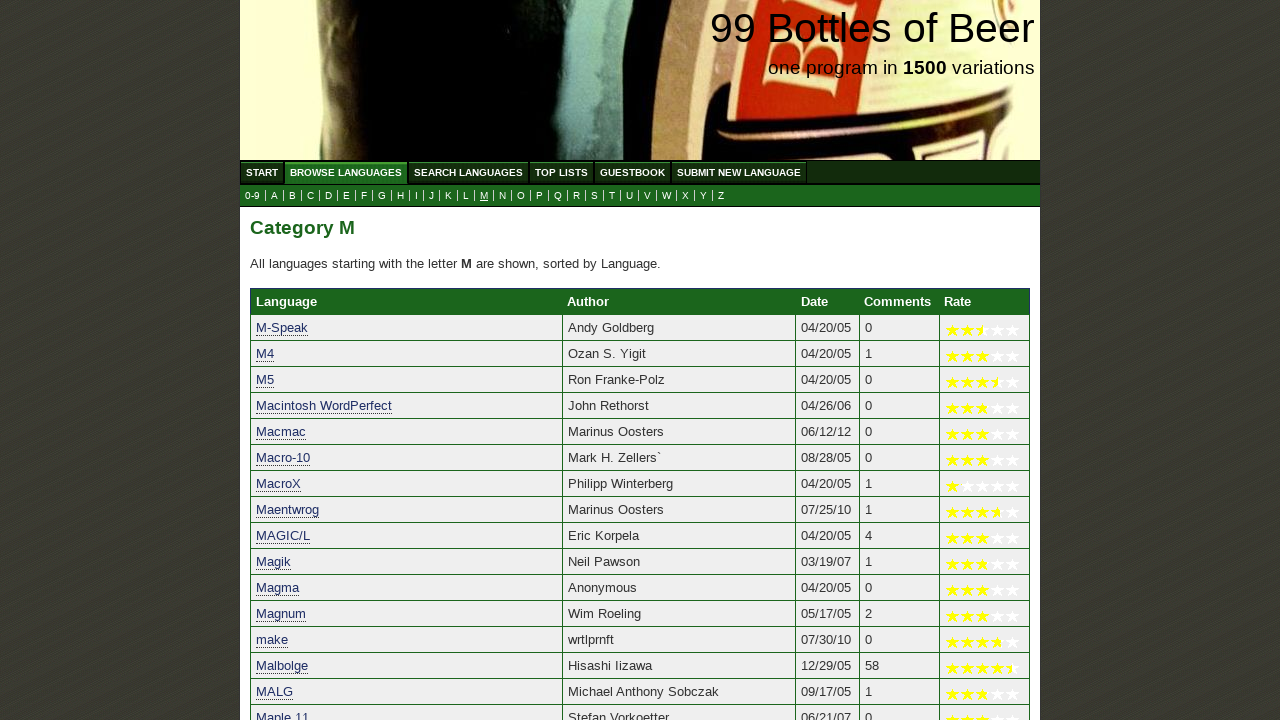

Last language table row loaded
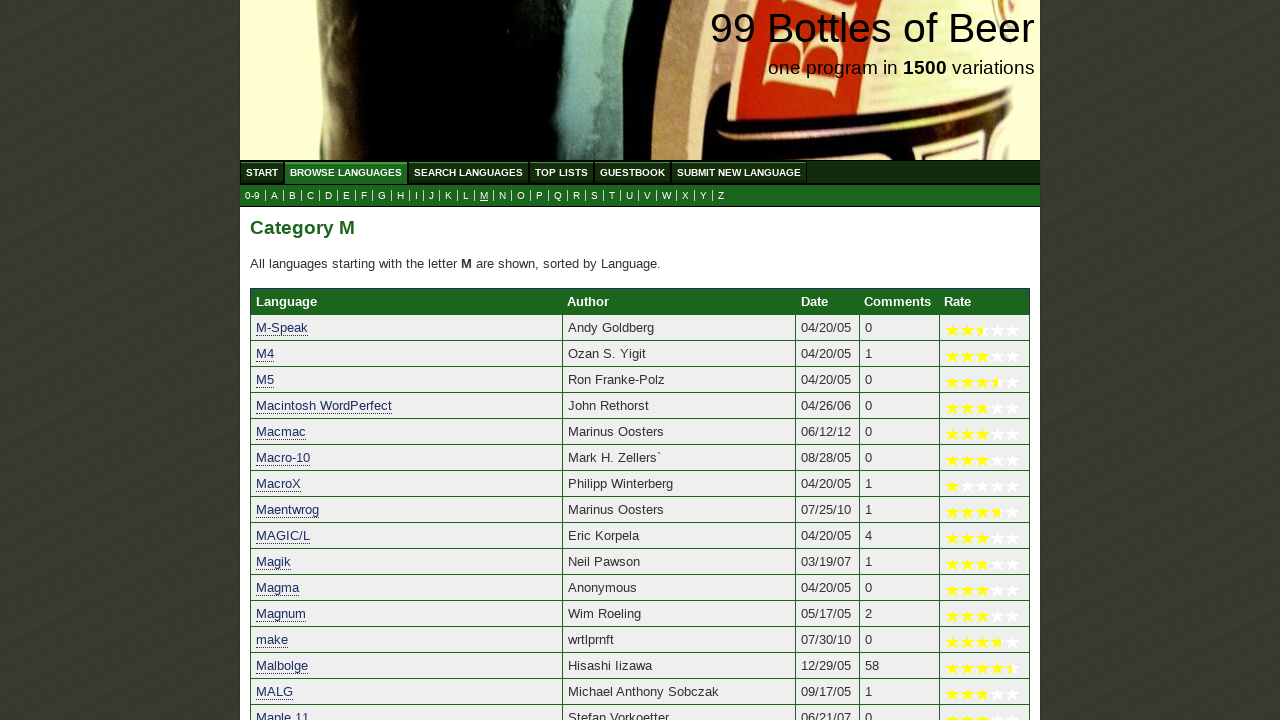

Retrieved last language name: MySQL
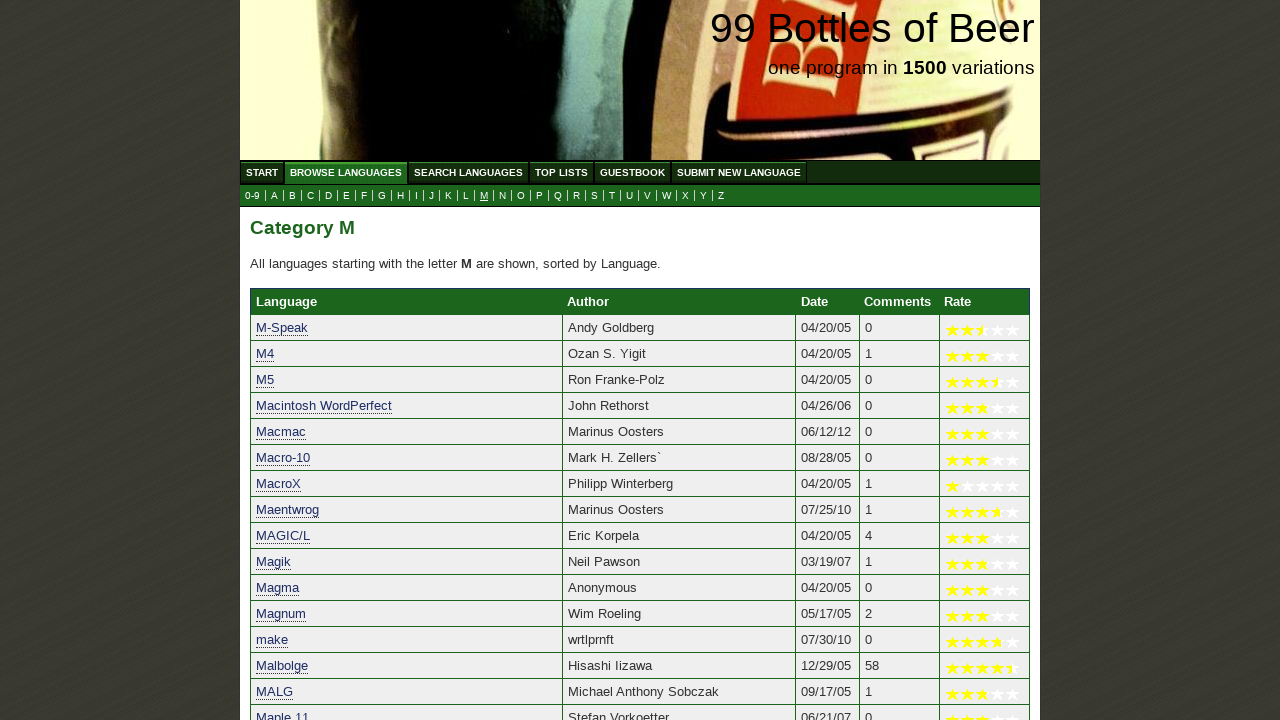

Verified that the last language listed is MySQL
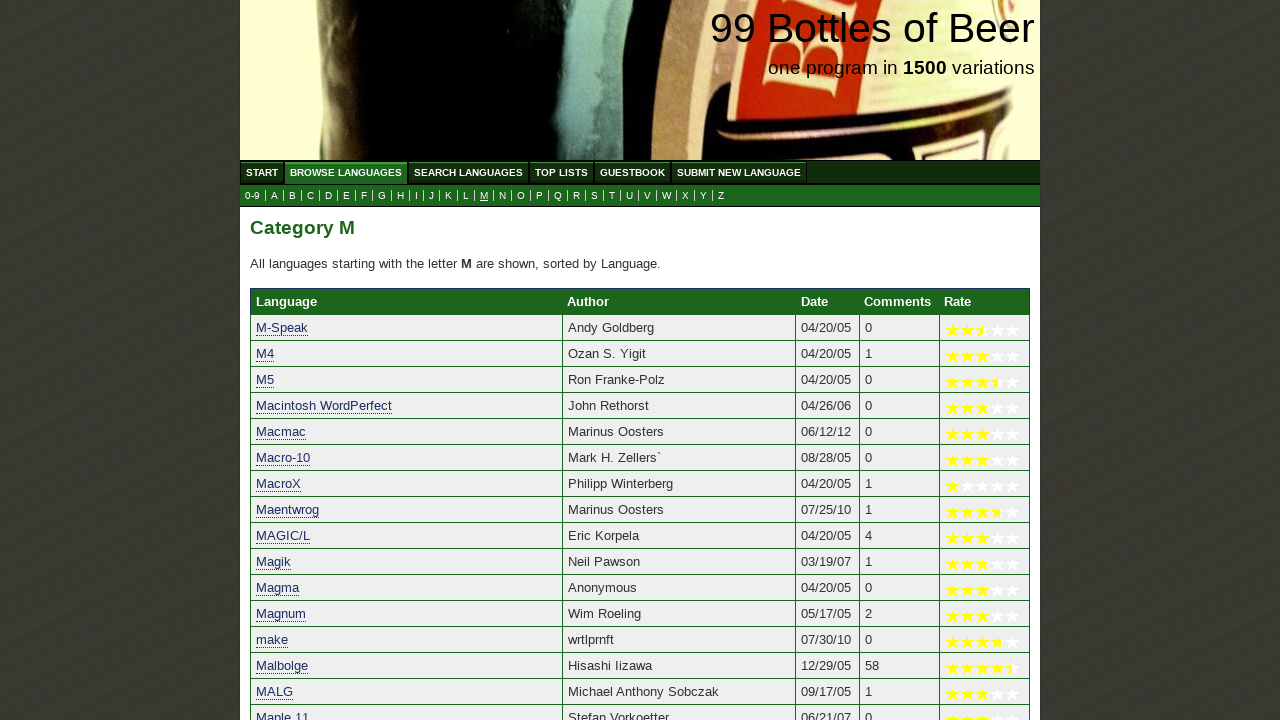

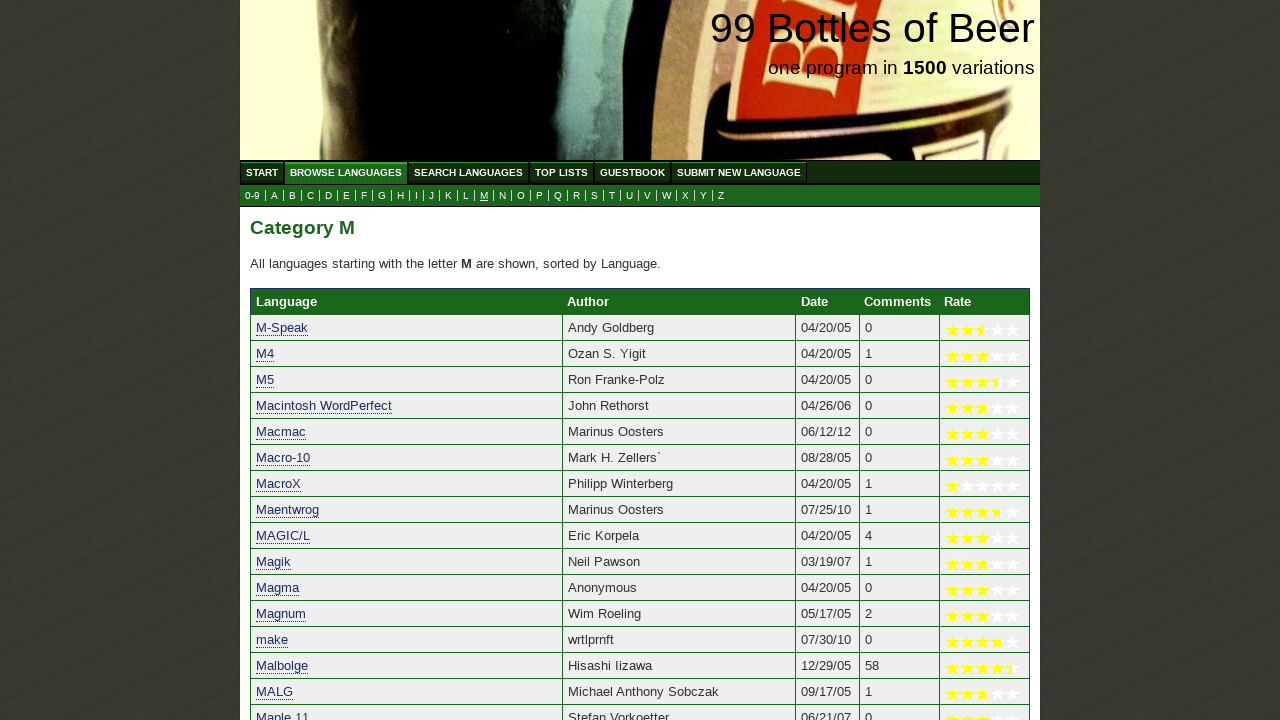